Tests waiting for an alert to appear before handling it, using explicit wait conditions.

Starting URL: https://testpages.herokuapp.com/styled/alerts/alert-test.html

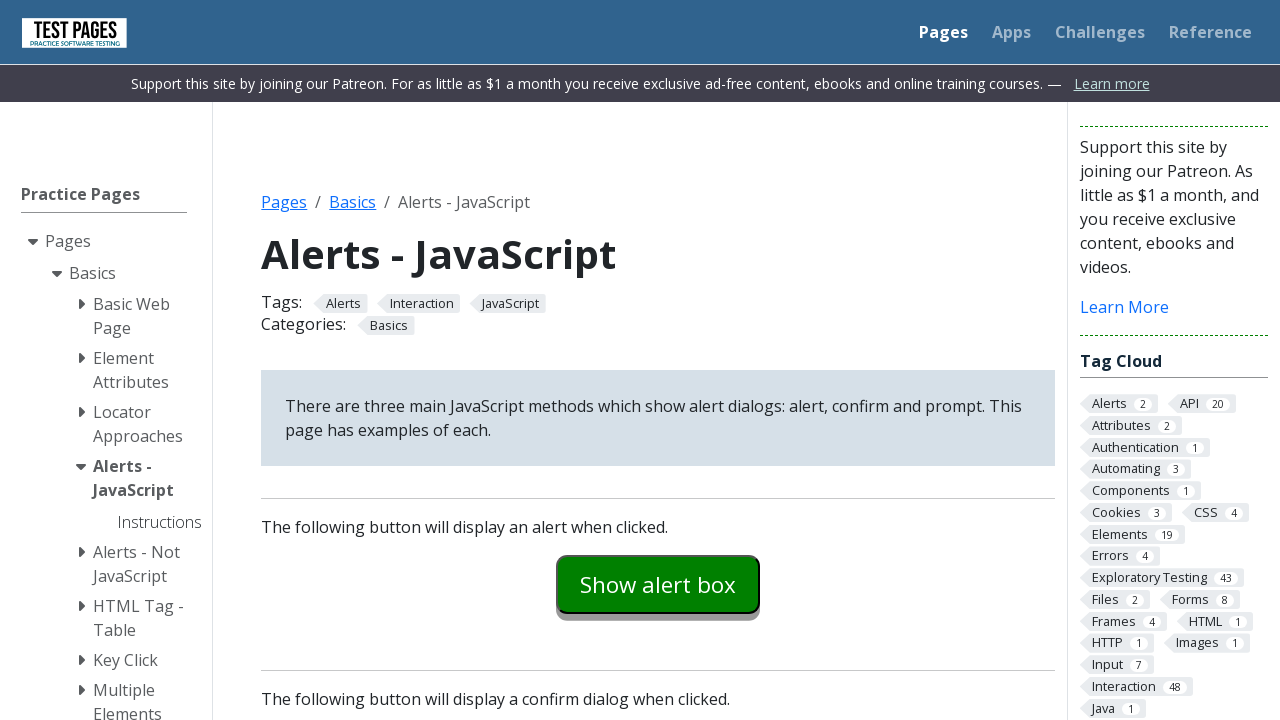

Set up dialog handler to accept any alerts
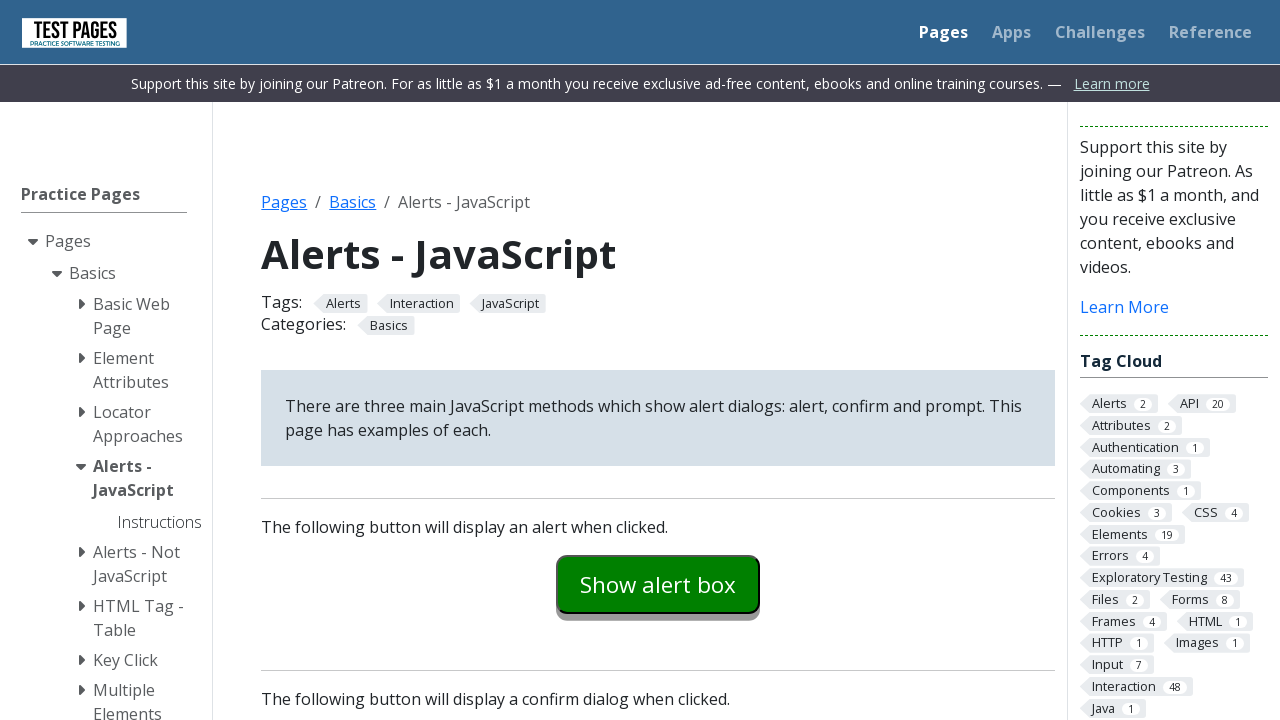

Clicked alert trigger button at (658, 584) on #alertexamples
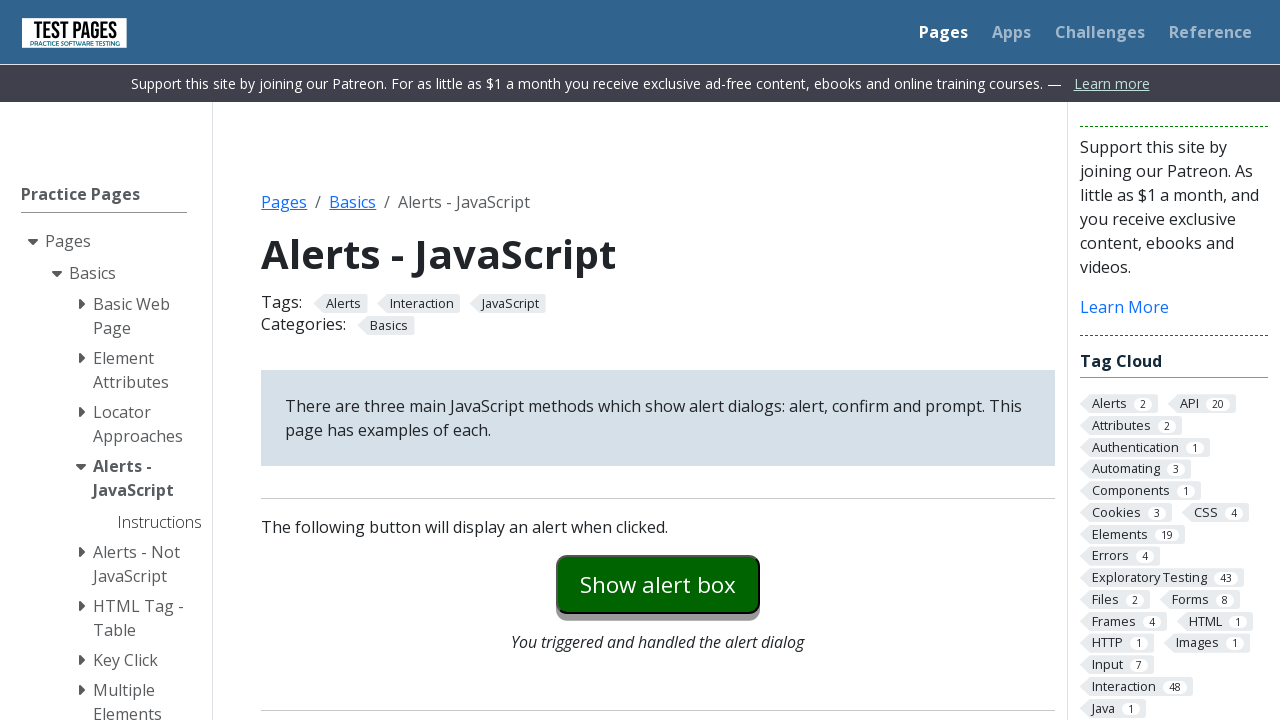

Waited for alert dialog to be processed
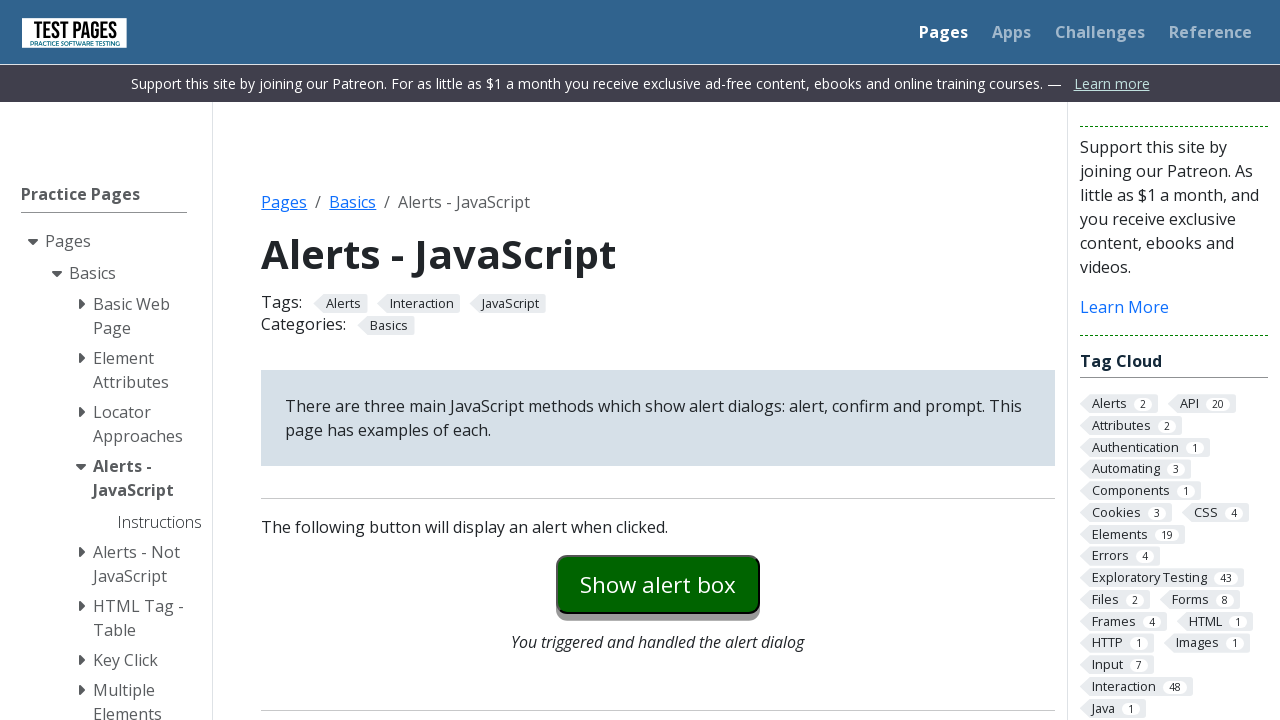

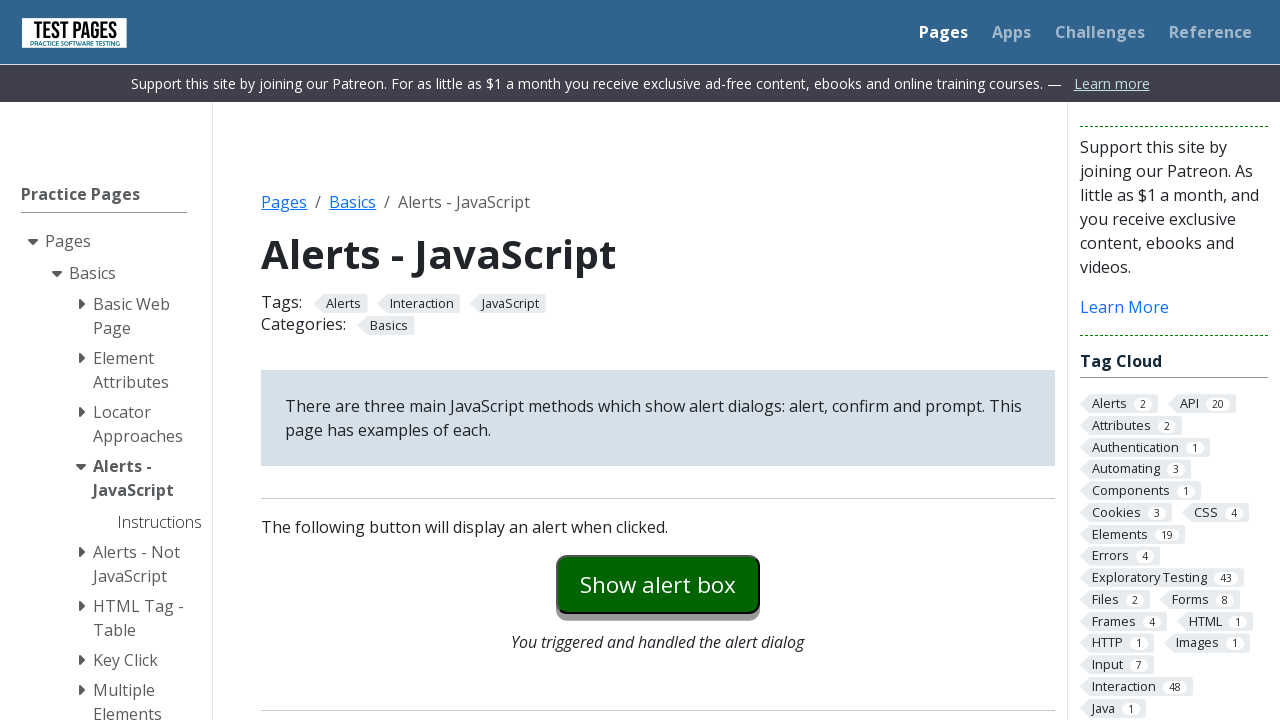